Tests adding specific grocery items to cart on an e-commerce practice site by iterating through products and clicking "Add to cart" for matching items (Cucumber, Beetroot, Tomato, Beans).

Starting URL: https://rahulshettyacademy.com/seleniumPractise/#/

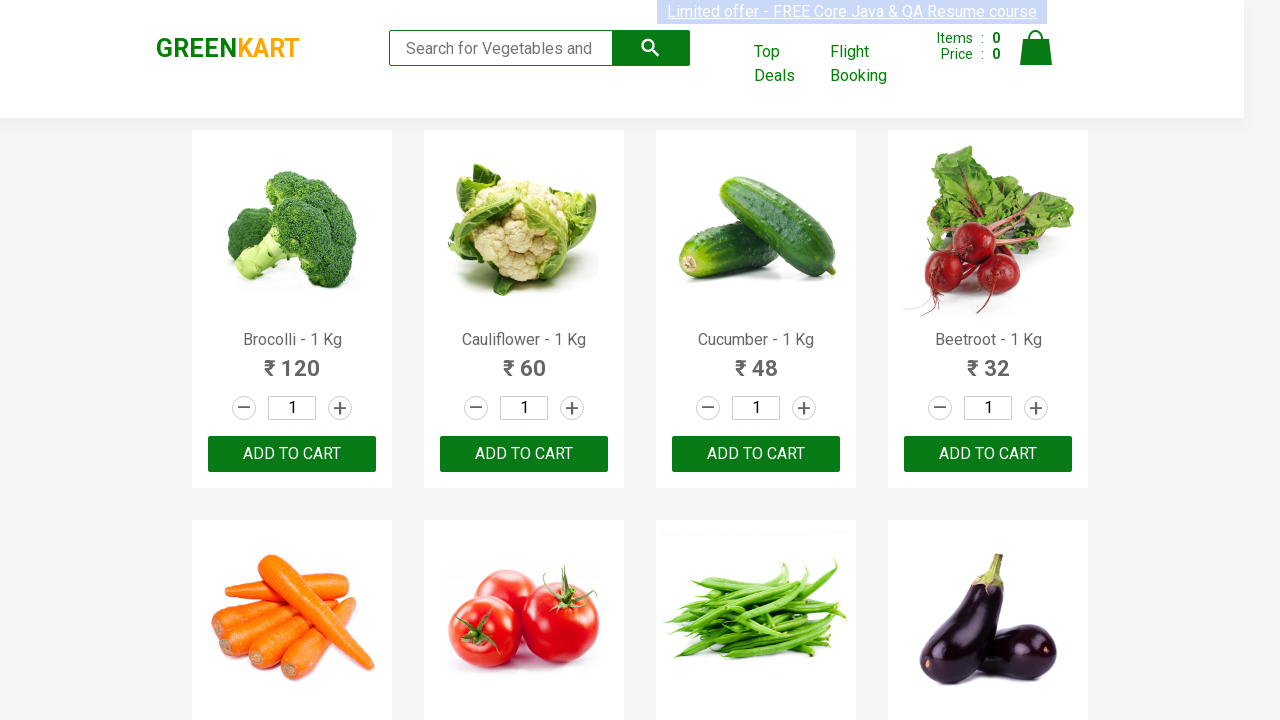

Waited for product names to load on the e-commerce page
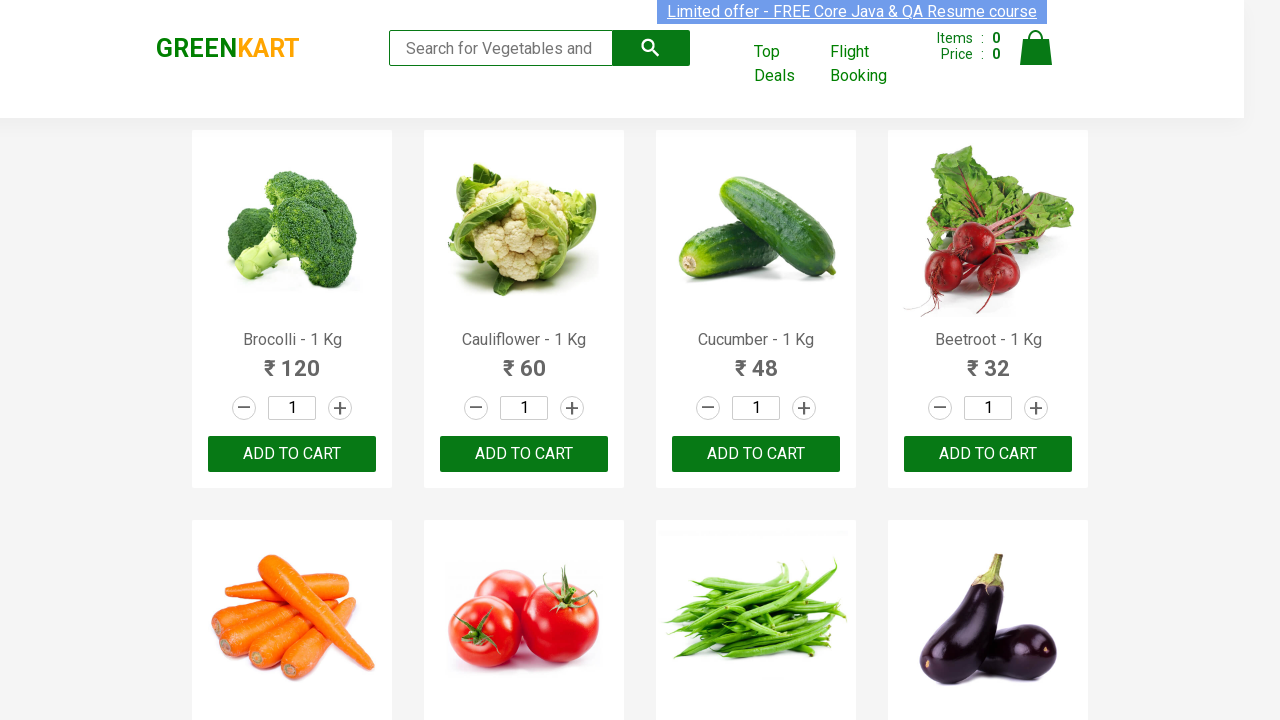

Retrieved all product name elements from the page
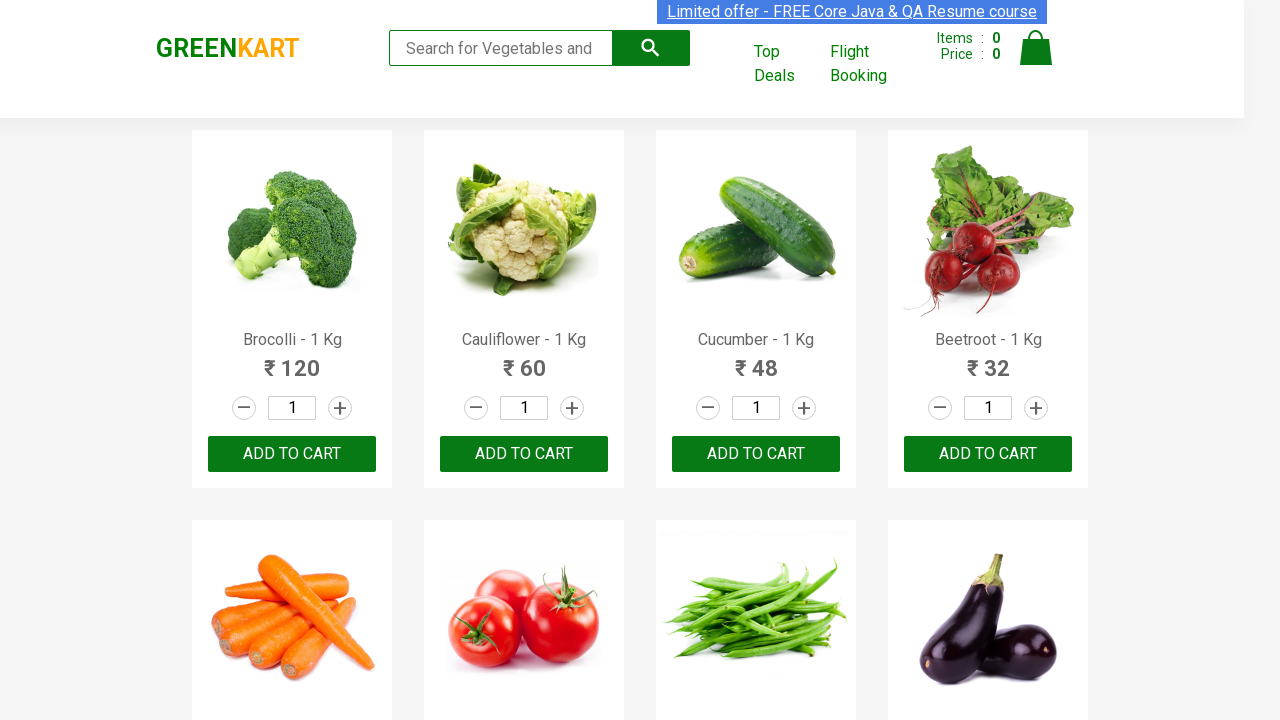

Clicked 'Add to cart' button for product: Cucumber at (756, 454) on div.product-action button >> nth=2
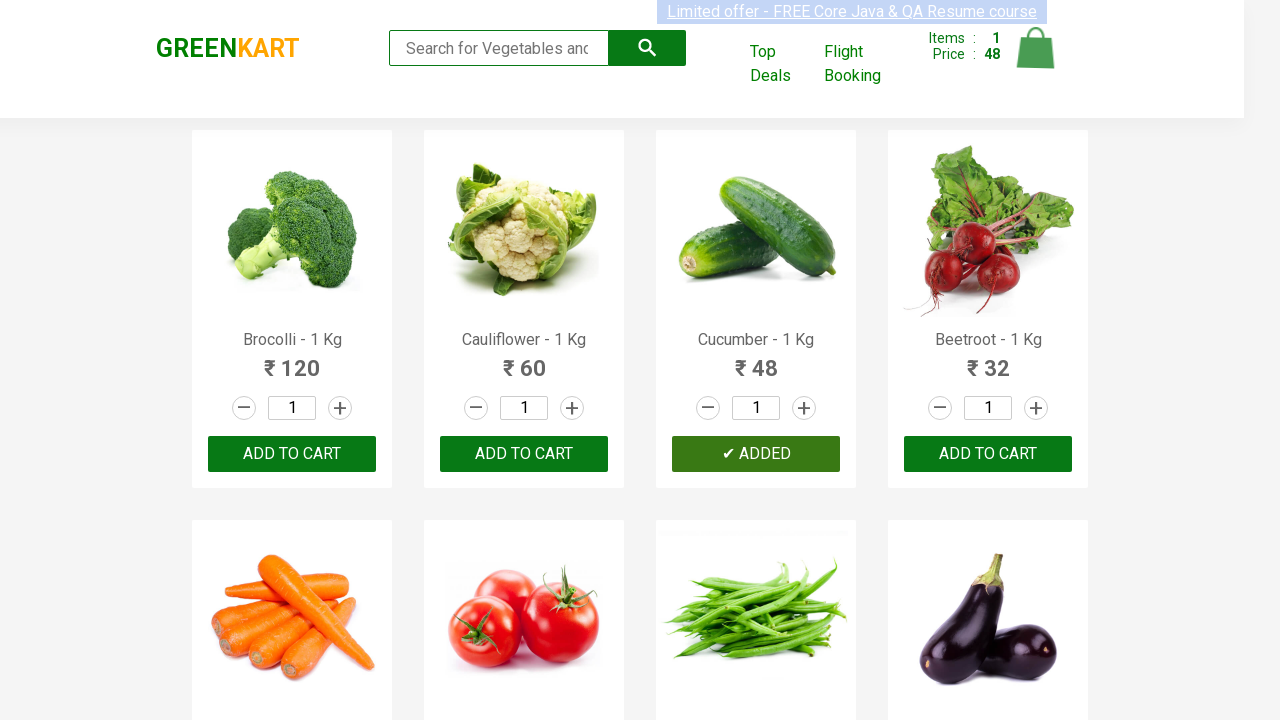

Clicked 'Add to cart' button for product: Beetroot at (988, 454) on div.product-action button >> nth=3
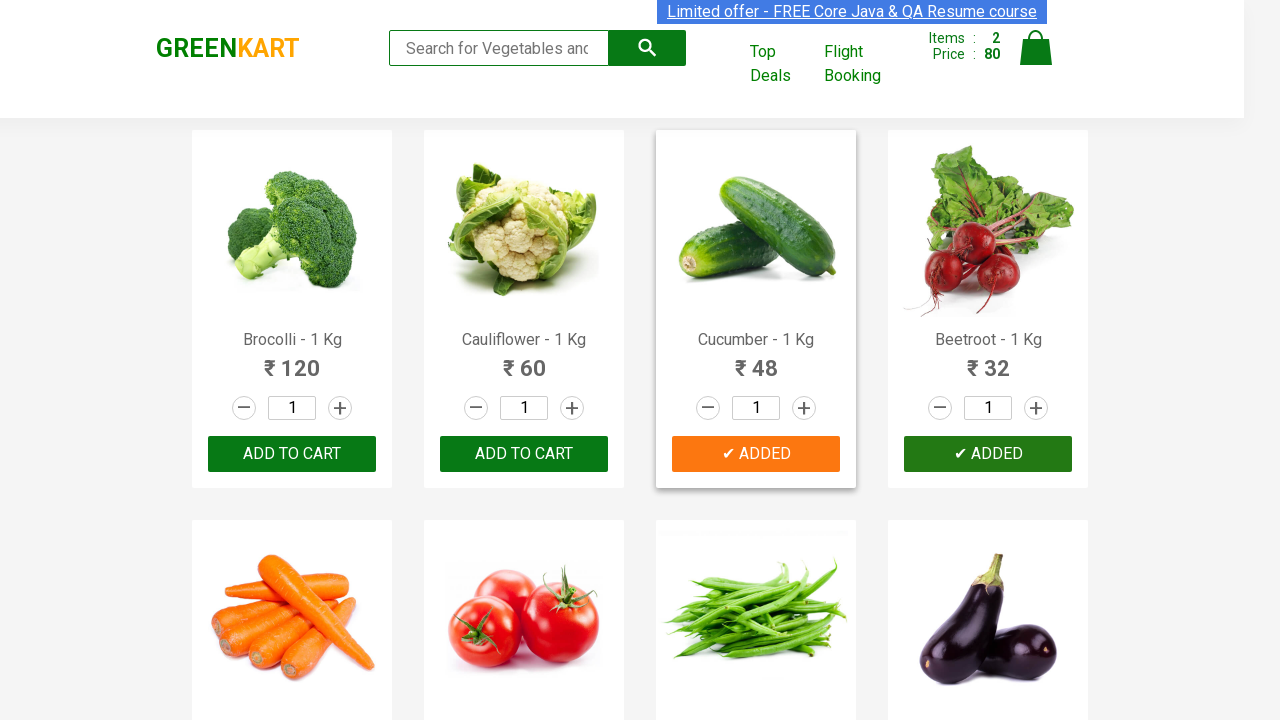

Clicked 'Add to cart' button for product: Tomato at (524, 360) on div.product-action button >> nth=5
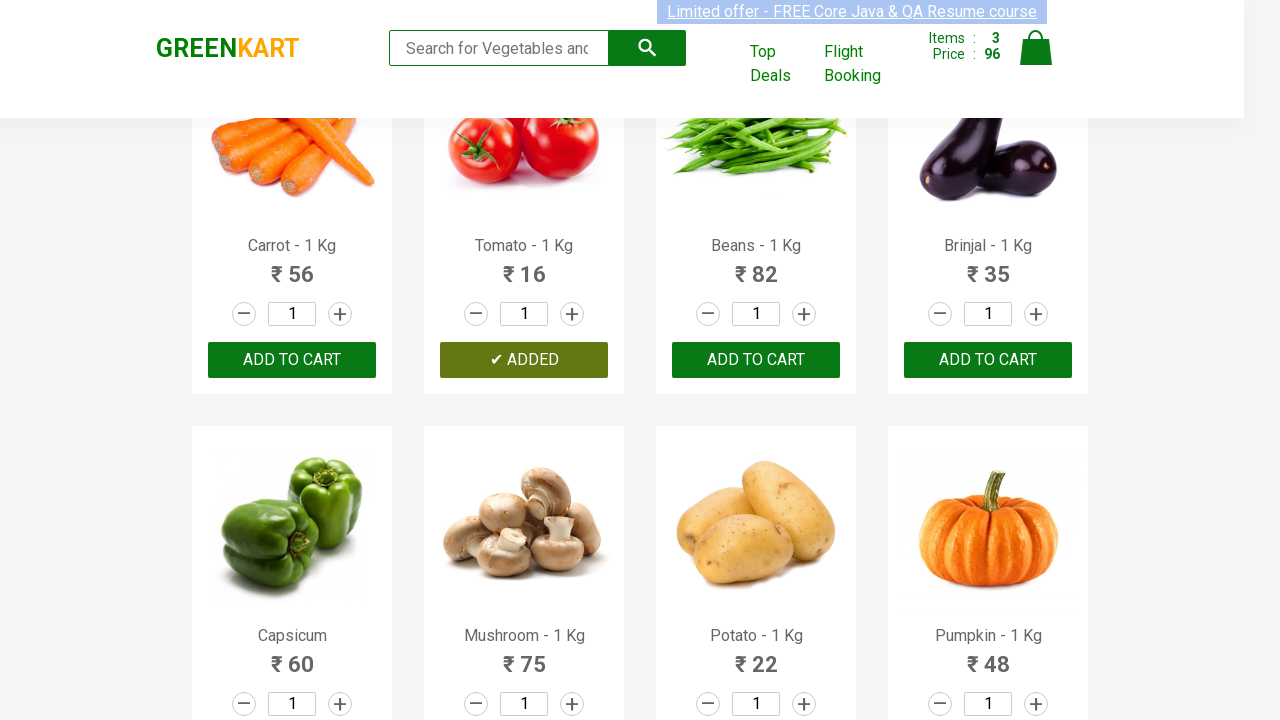

Clicked 'Add to cart' button for product: Beans at (756, 360) on div.product-action button >> nth=6
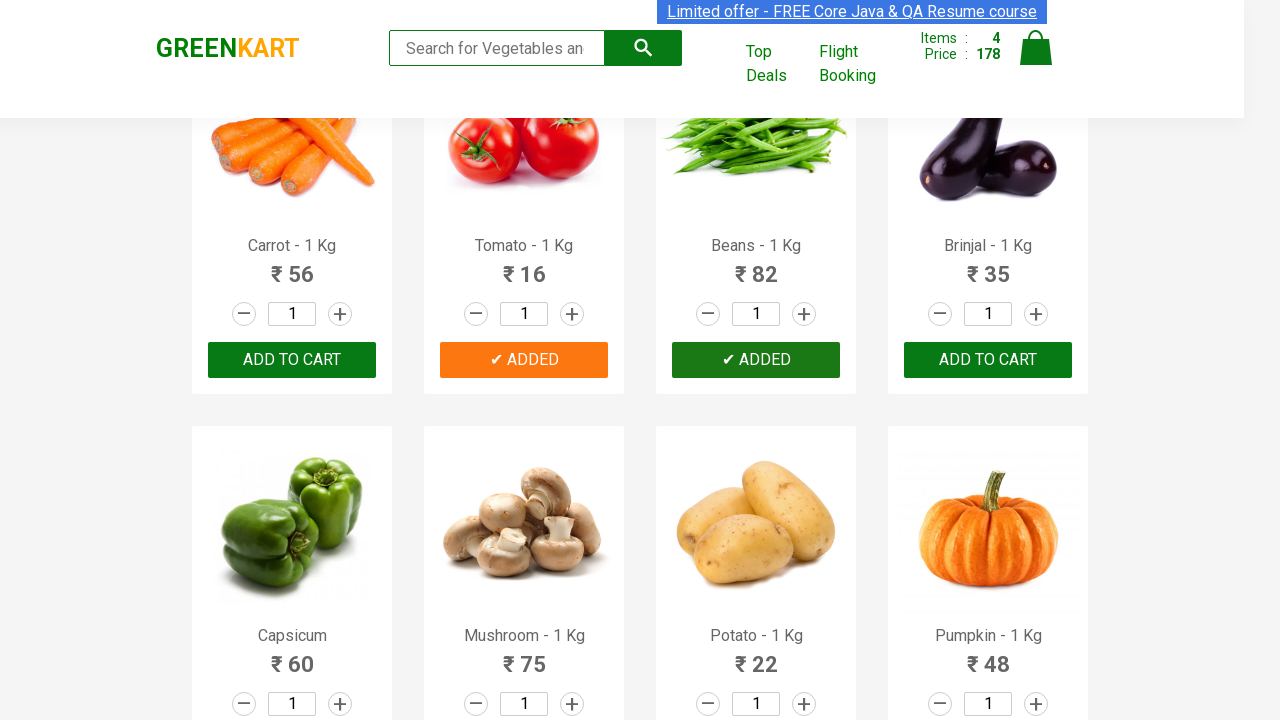

Waited 500ms for cart to update after adding items
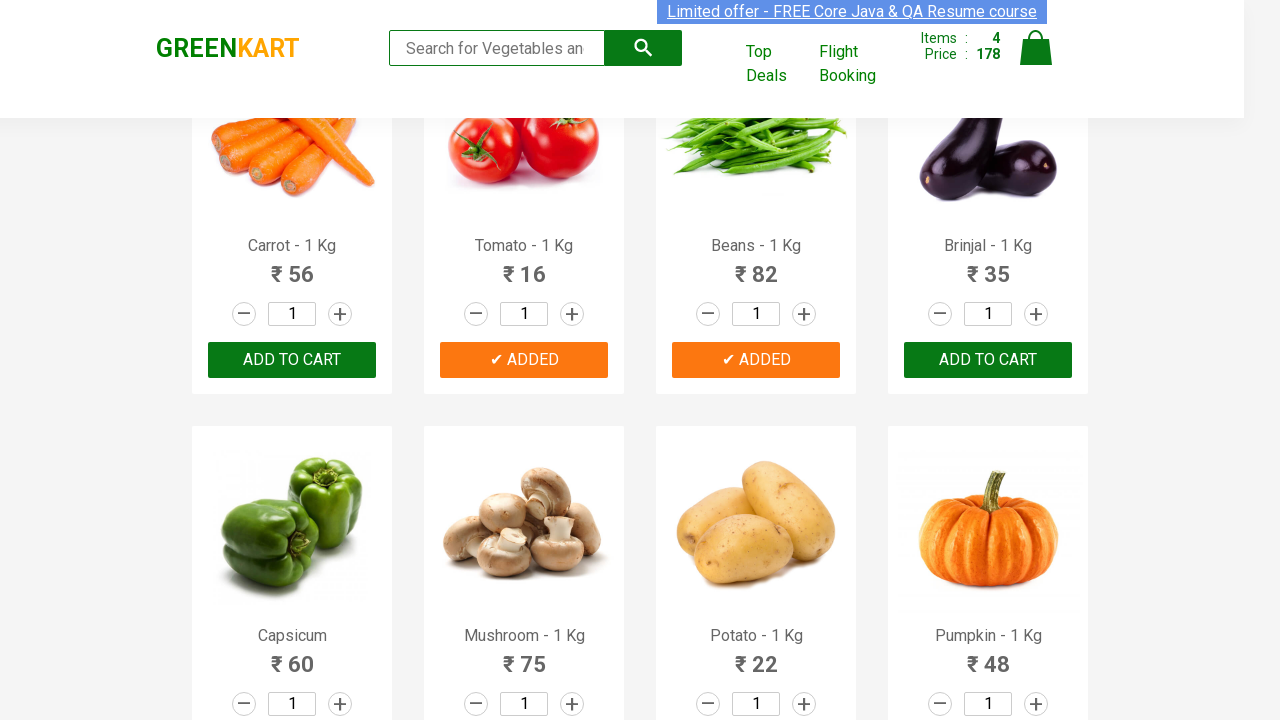

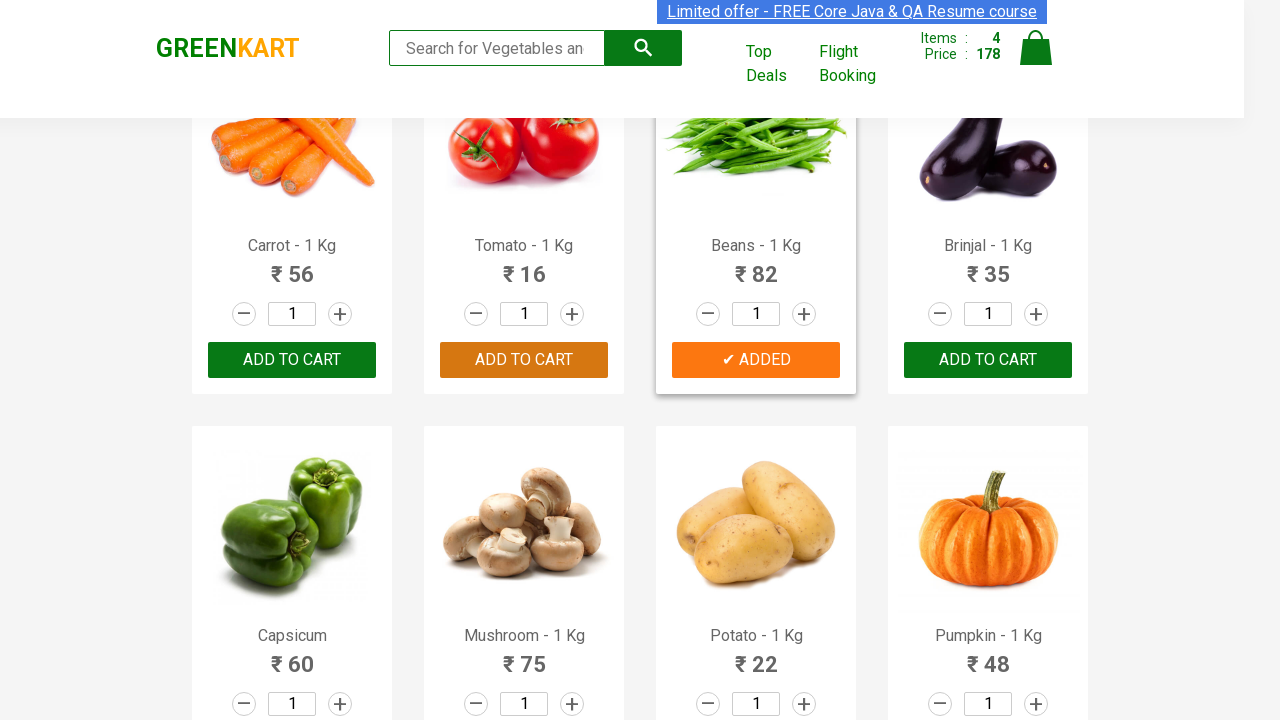